Tests browser navigation commands by navigating to different URLs, going back, refreshing, and going forward in browser history

Starting URL: https://opensource-demo.orangehrmlive.com/web/index.php/auth/login

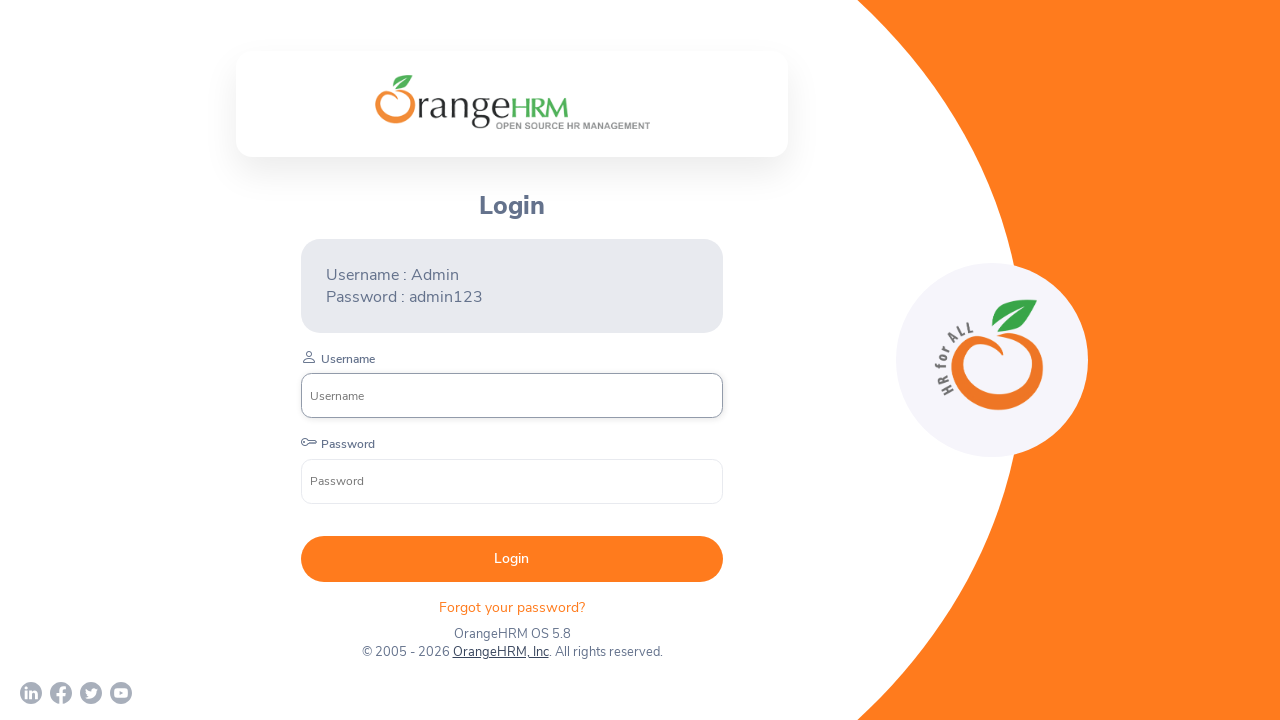

Navigated to OrangeHRM main website
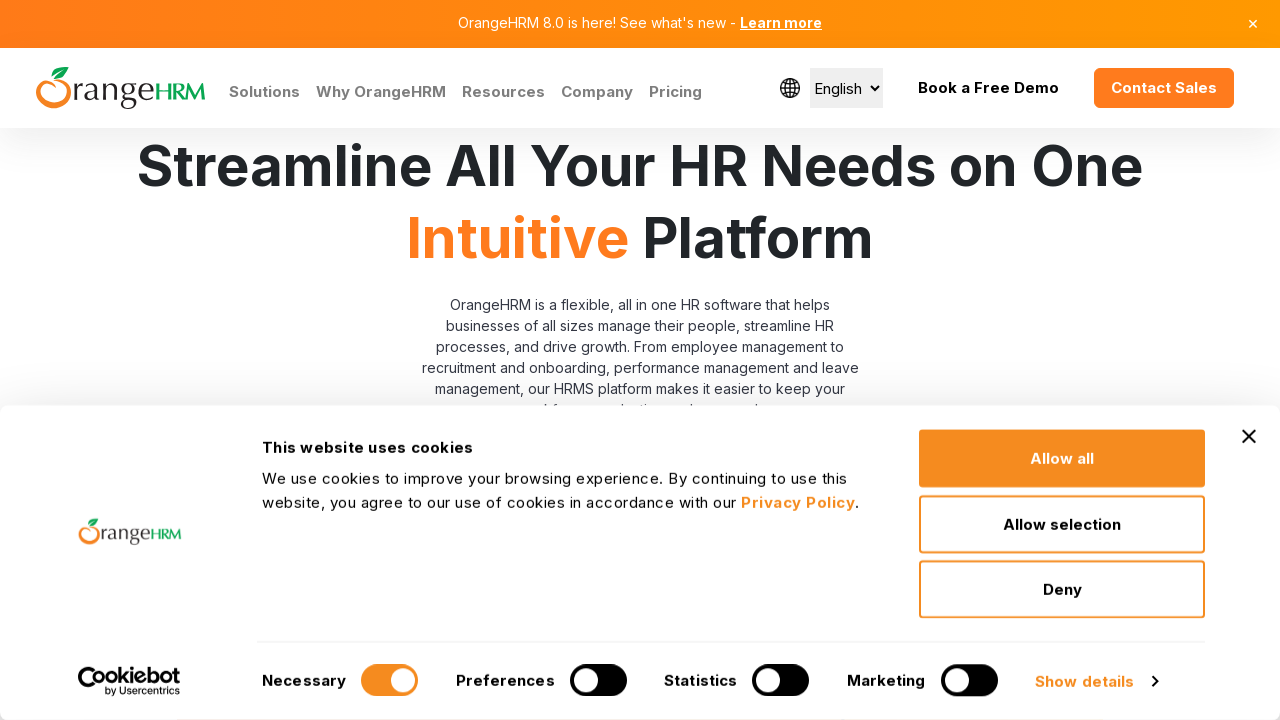

Navigated back to login page
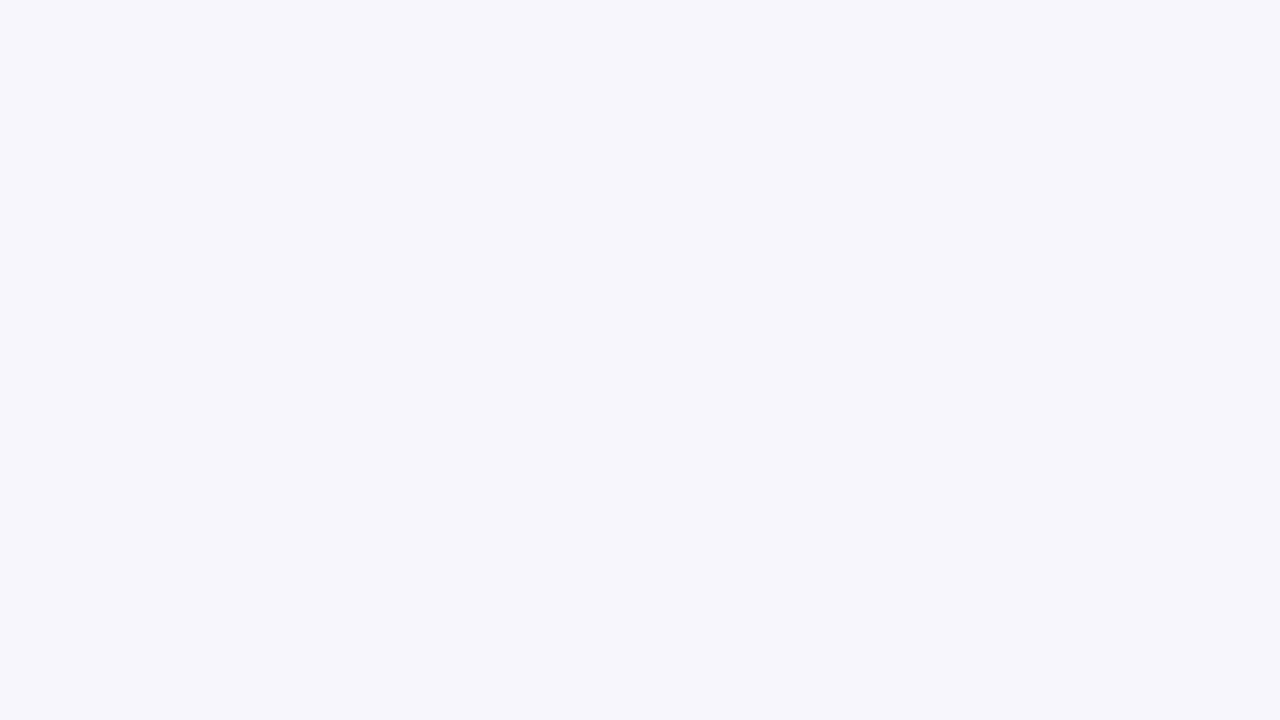

Refreshed the current page
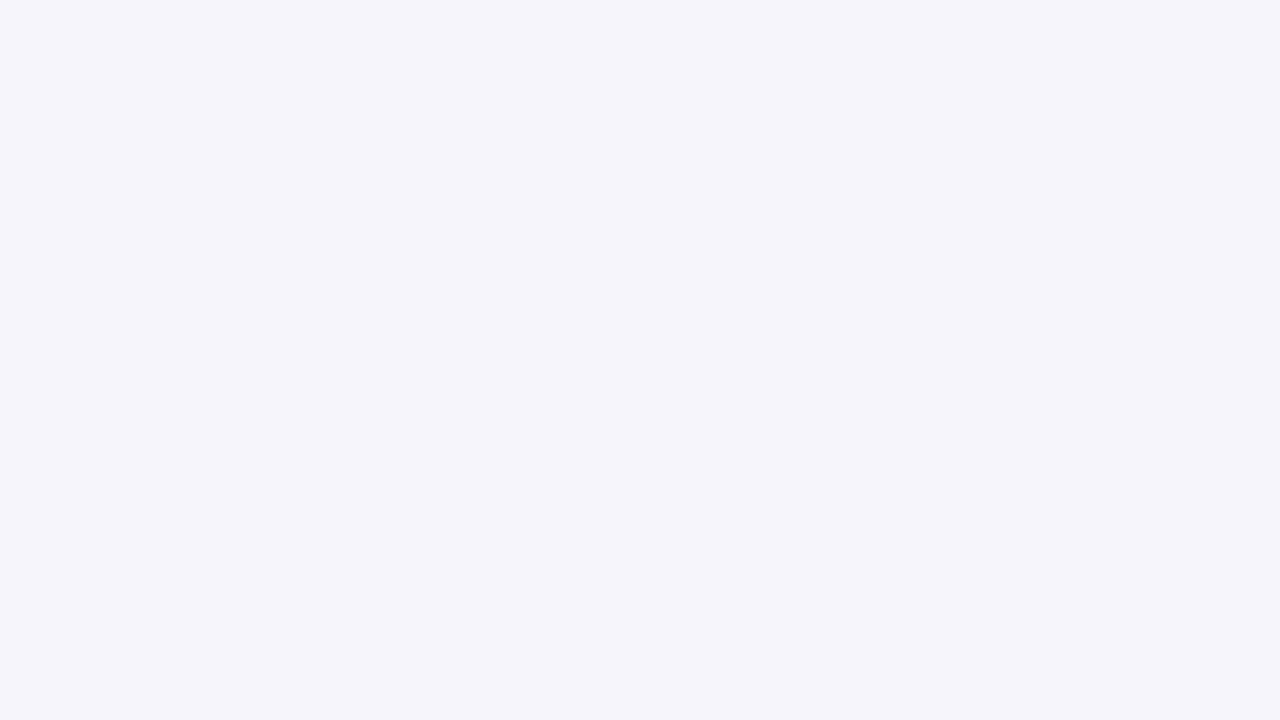

Navigated forward to OrangeHRM website
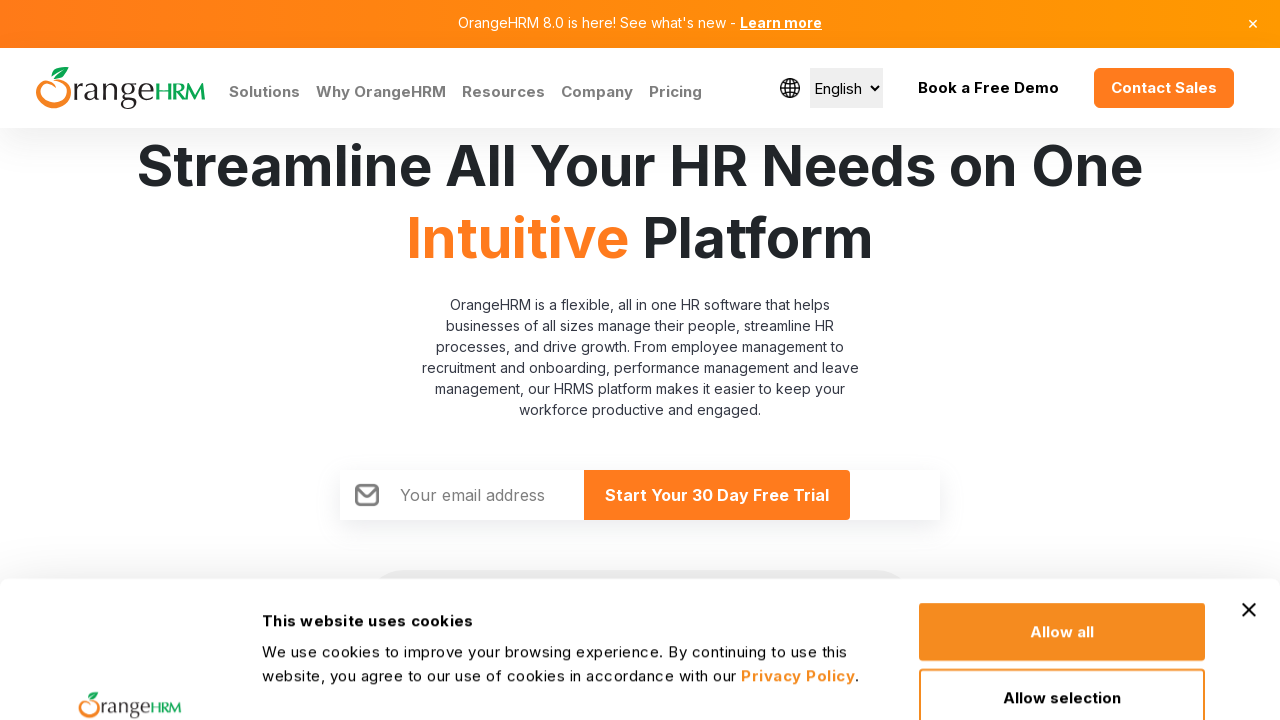

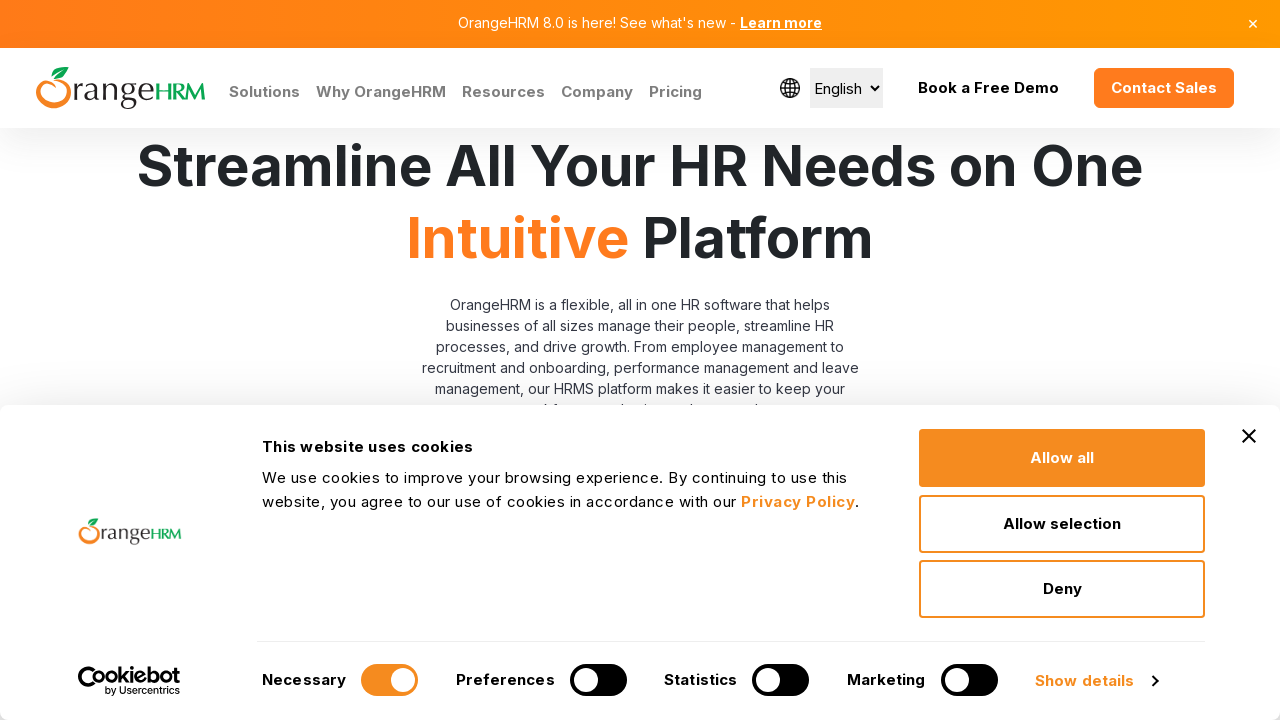